Logs out from customer account by clicking the logout button

Starting URL: https://www.globalsqa.com/angularJs-protractor/BankingProject/#/login

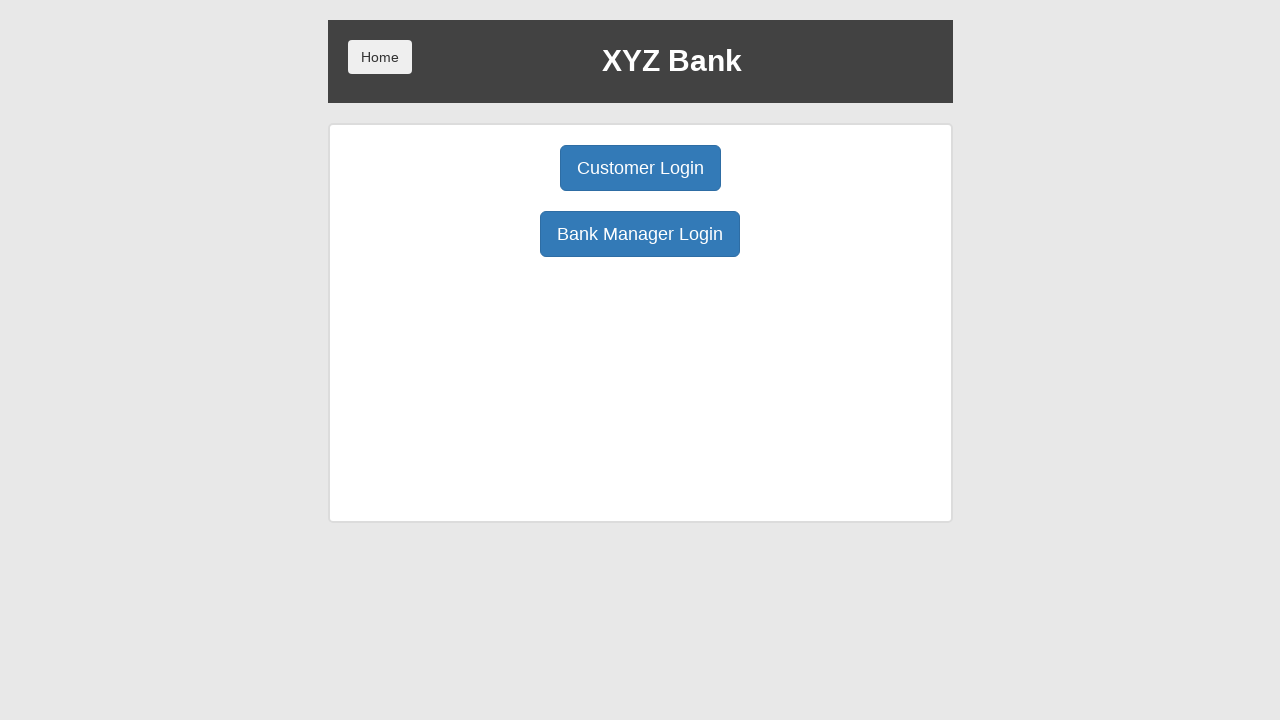

Clicked Customer Login button at (640, 168) on button:has-text('Customer Login')
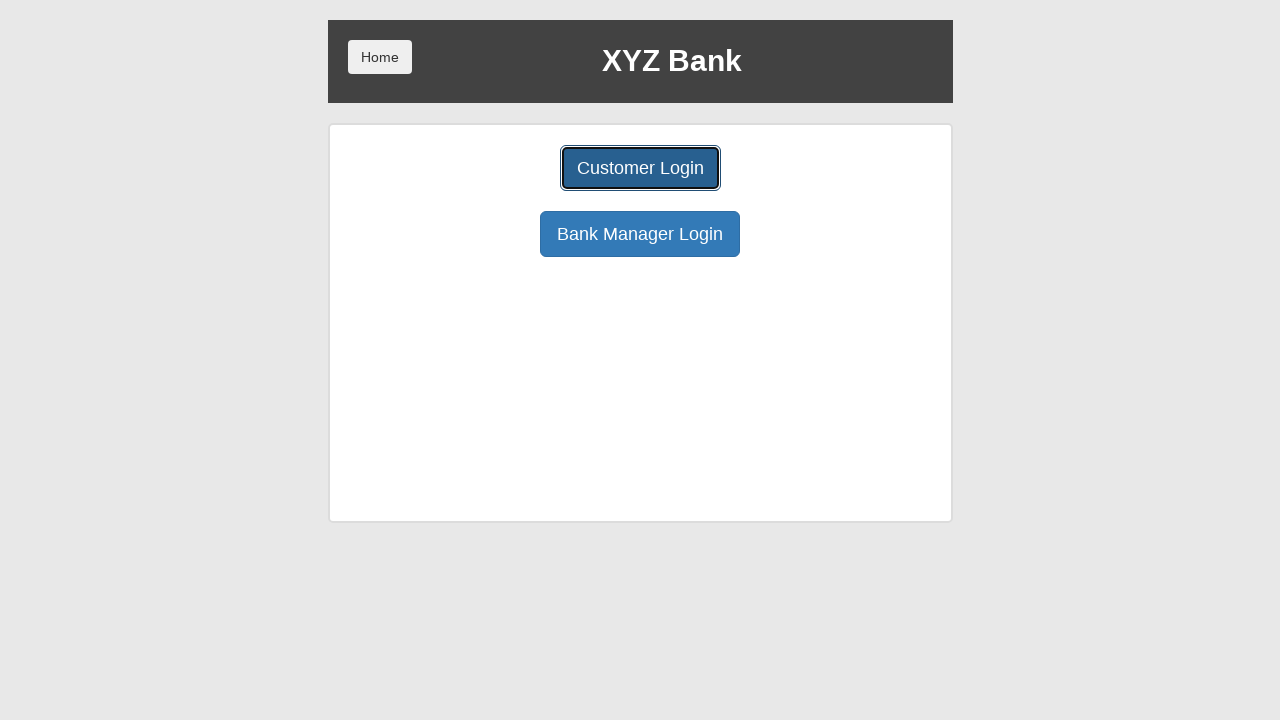

Waited for network idle after clicking Customer Login
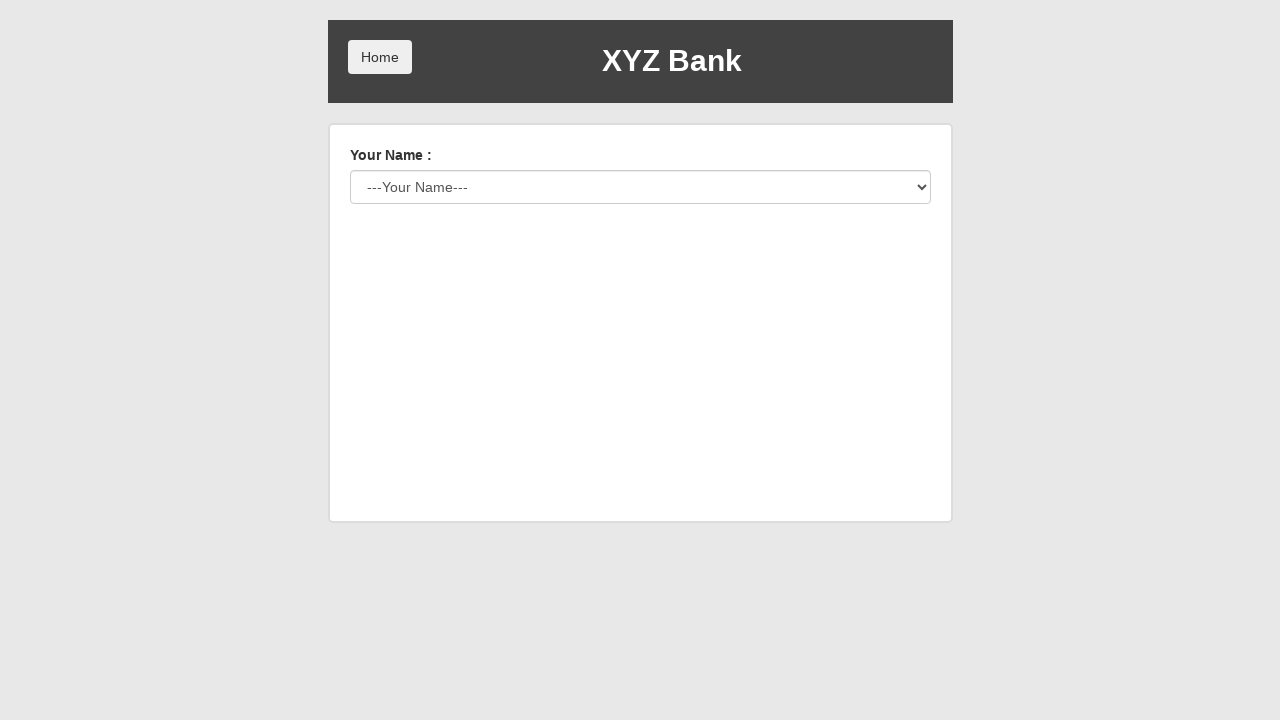

Selected a customer from the dropdown (index 1) on select#userSelect
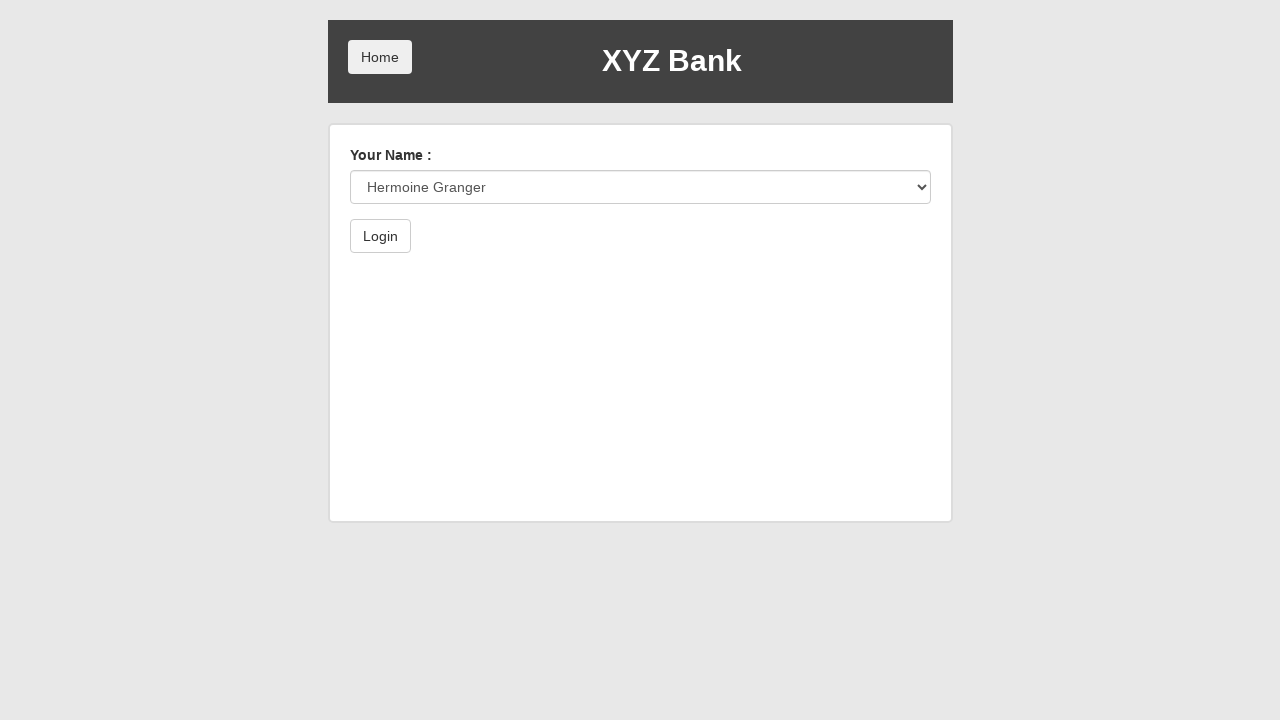

Clicked Login button to authenticate customer at (380, 236) on button[type='submit']:has-text('Login')
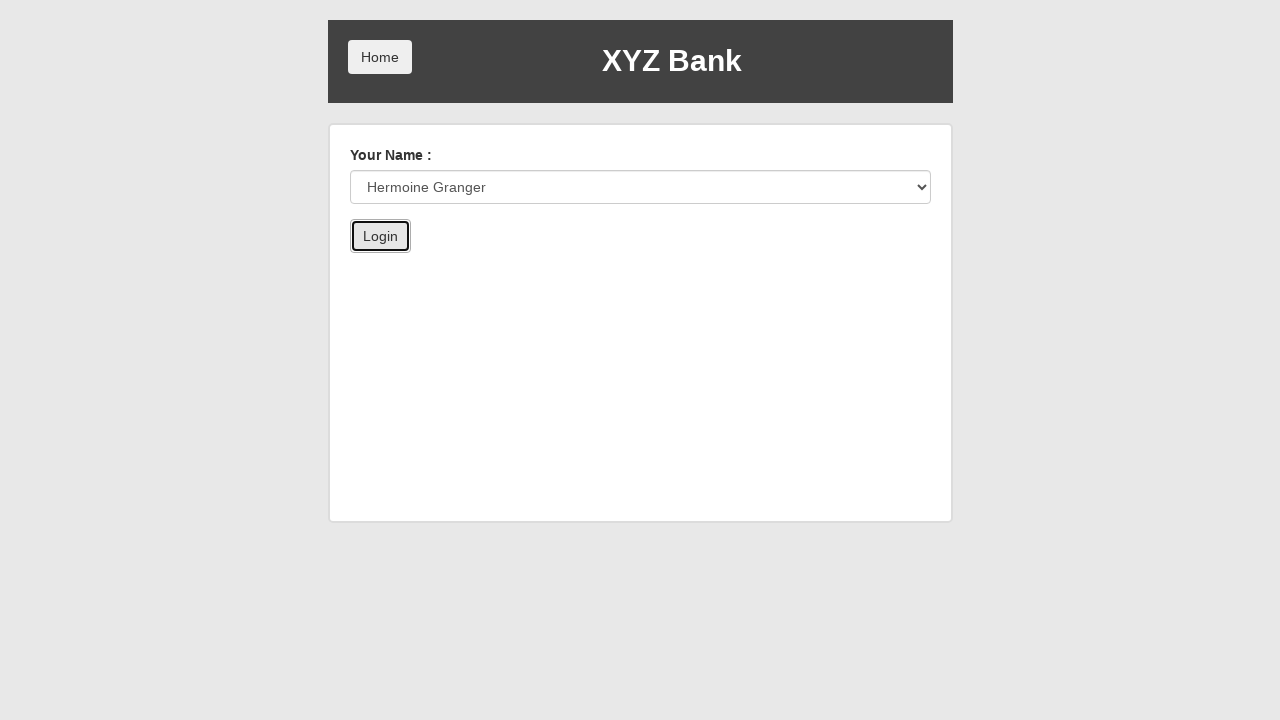

Logout button appeared, indicating successful login
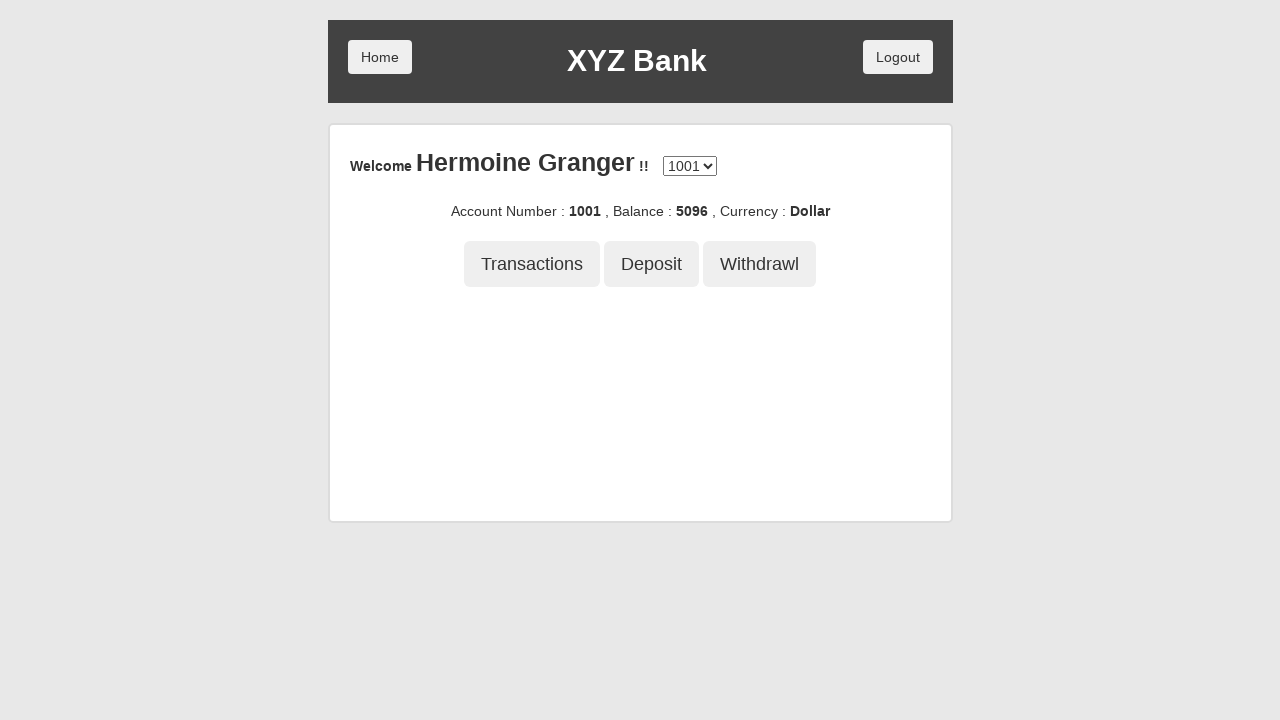

Clicked Logout button to exit customer account at (898, 57) on button:has-text('Logout')
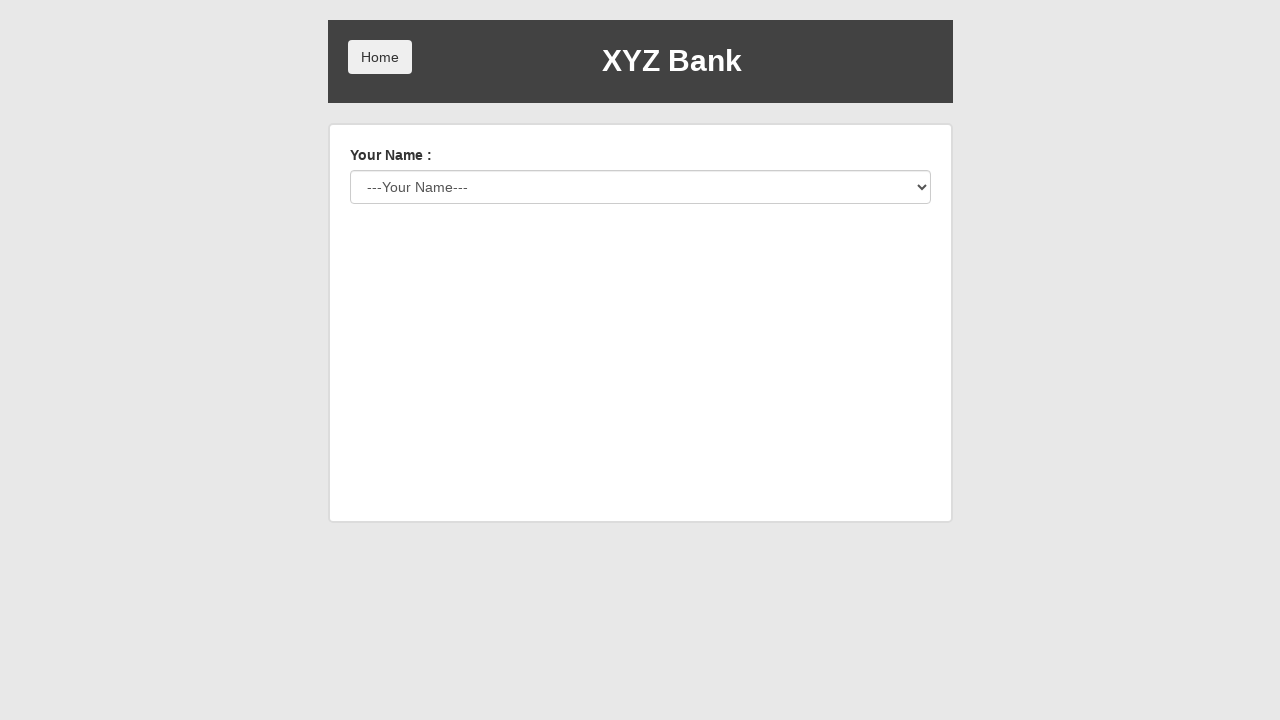

Customer logout successful, returned to customer selection page
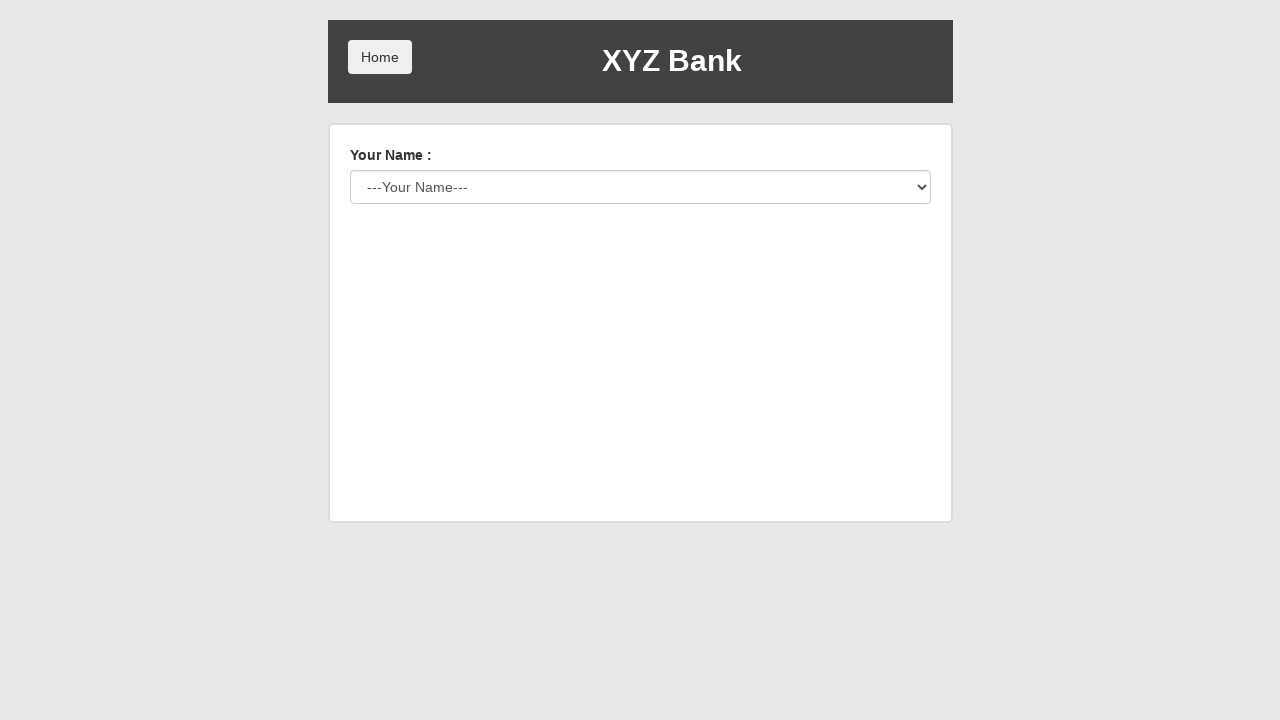

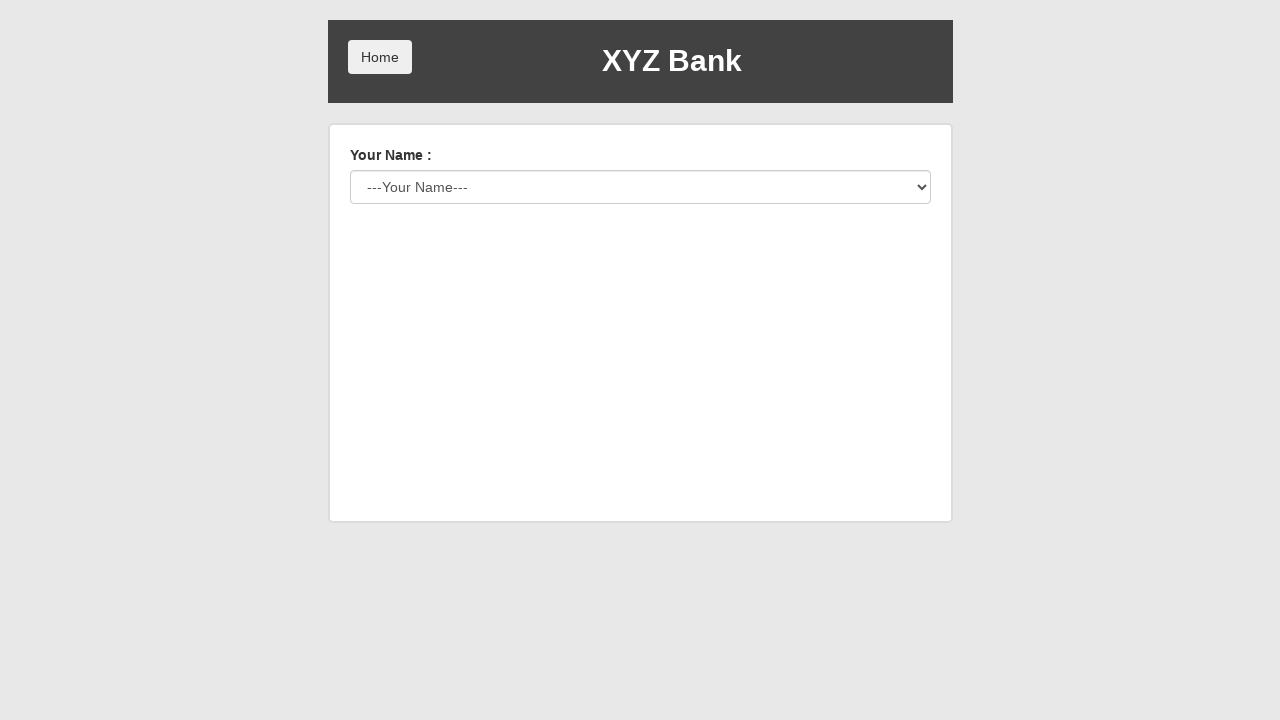